Tests dynamic properties page by waiting for a button to become enabled after a delay and for another button to become visible after a timeout.

Starting URL: https://demoqa.com/dynamic-properties

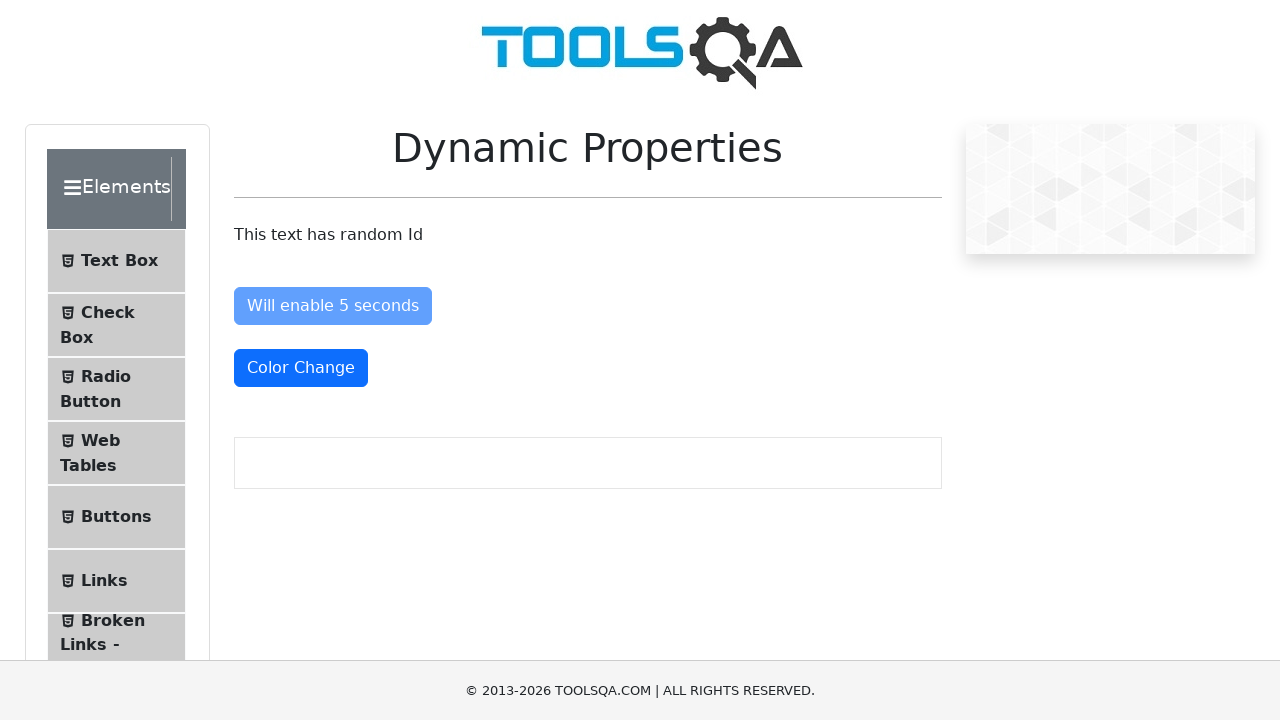

Navigated to Dynamic Properties test page
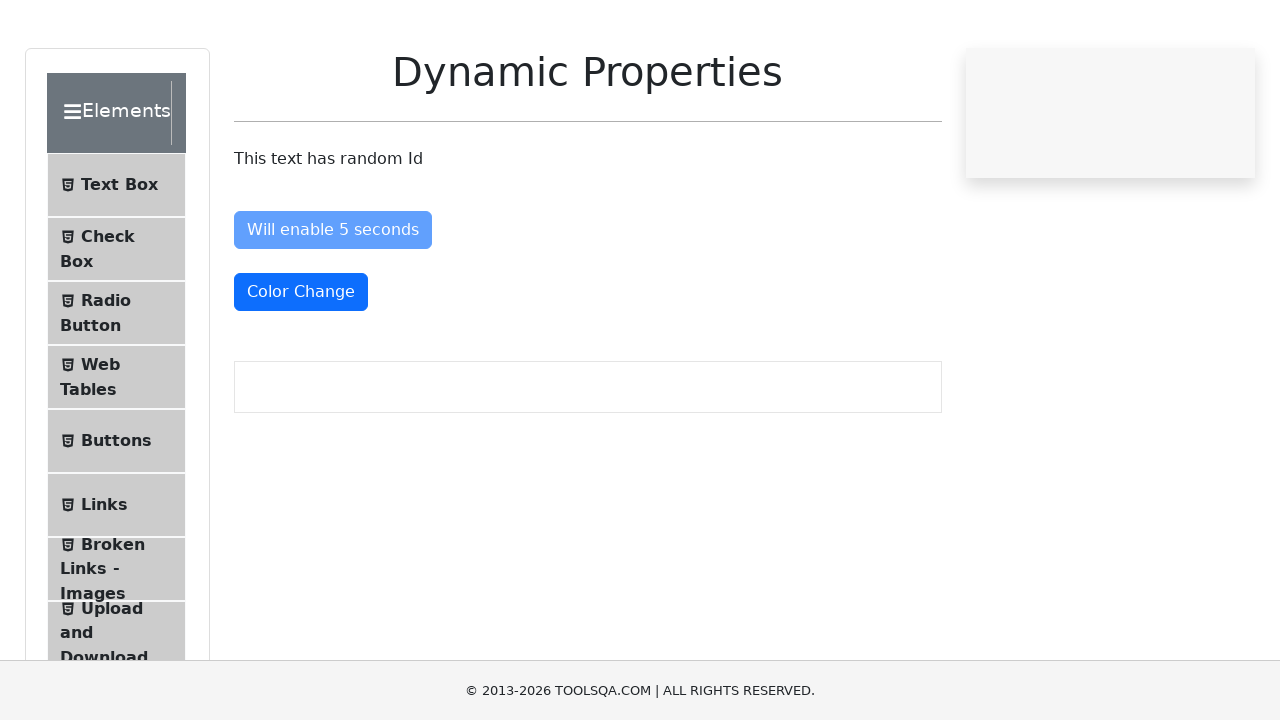

Waited for enable button to become enabled after delay
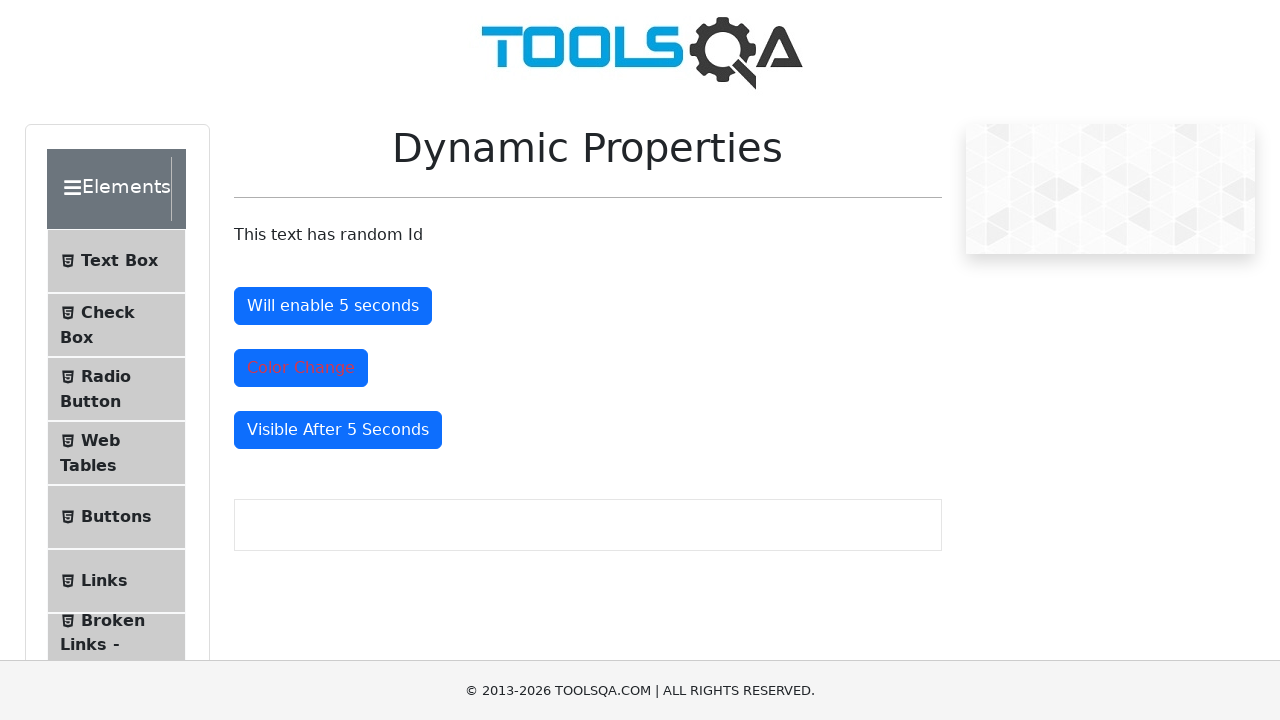

Waited for color change button to change to red color
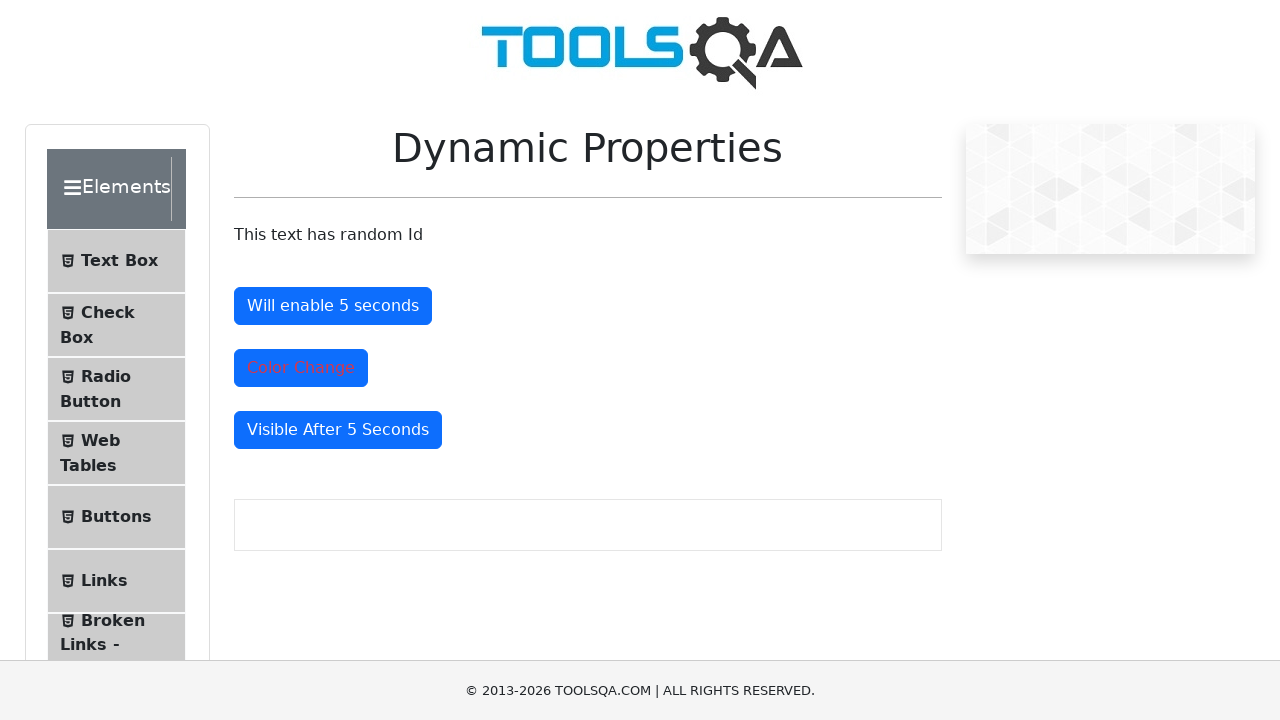

Waited for button to become visible after timeout
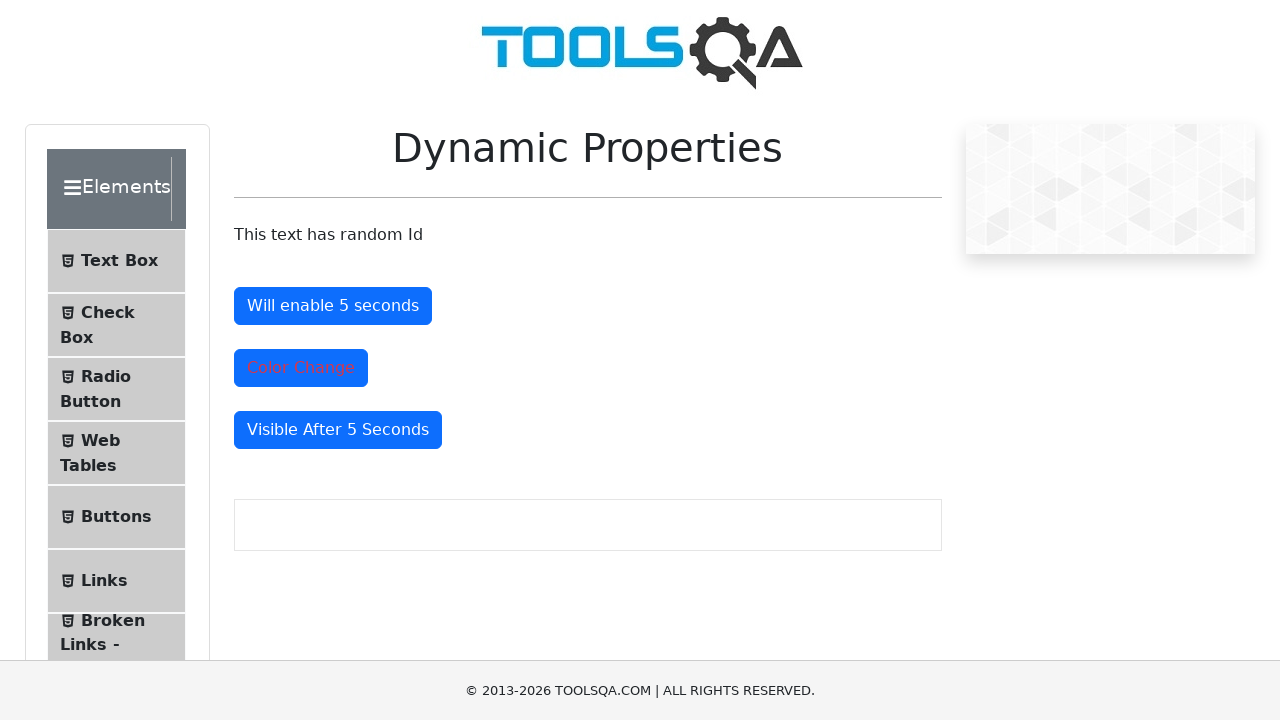

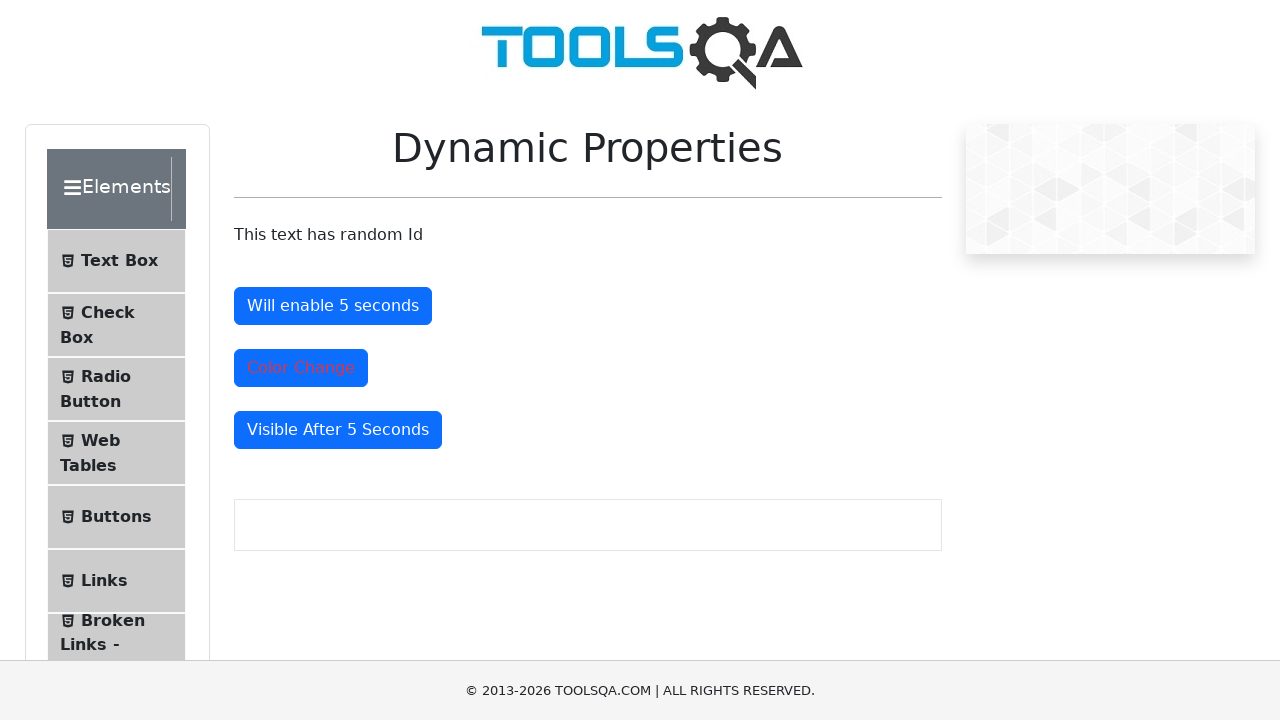